Opens the nopCommerce demo website and verifies the page loads by checking the page title.

Starting URL: https://demo.nopcommerce.com/

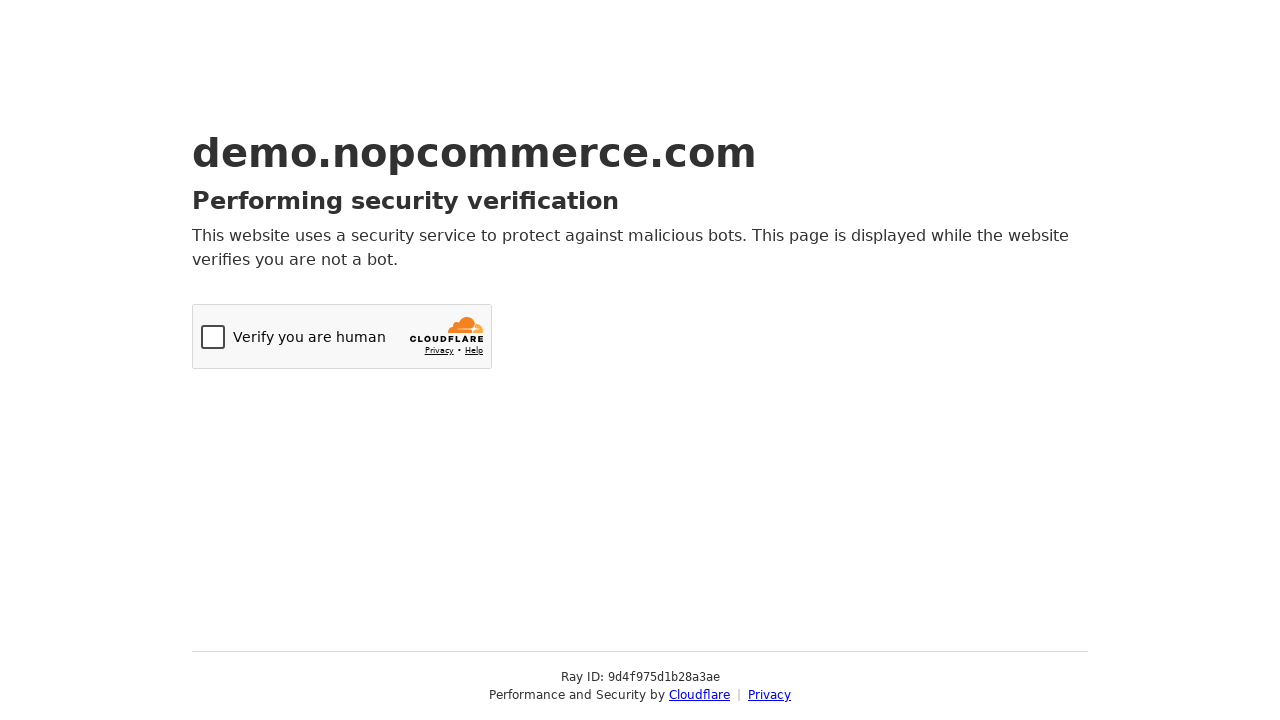

Set viewport size to 1920x1080
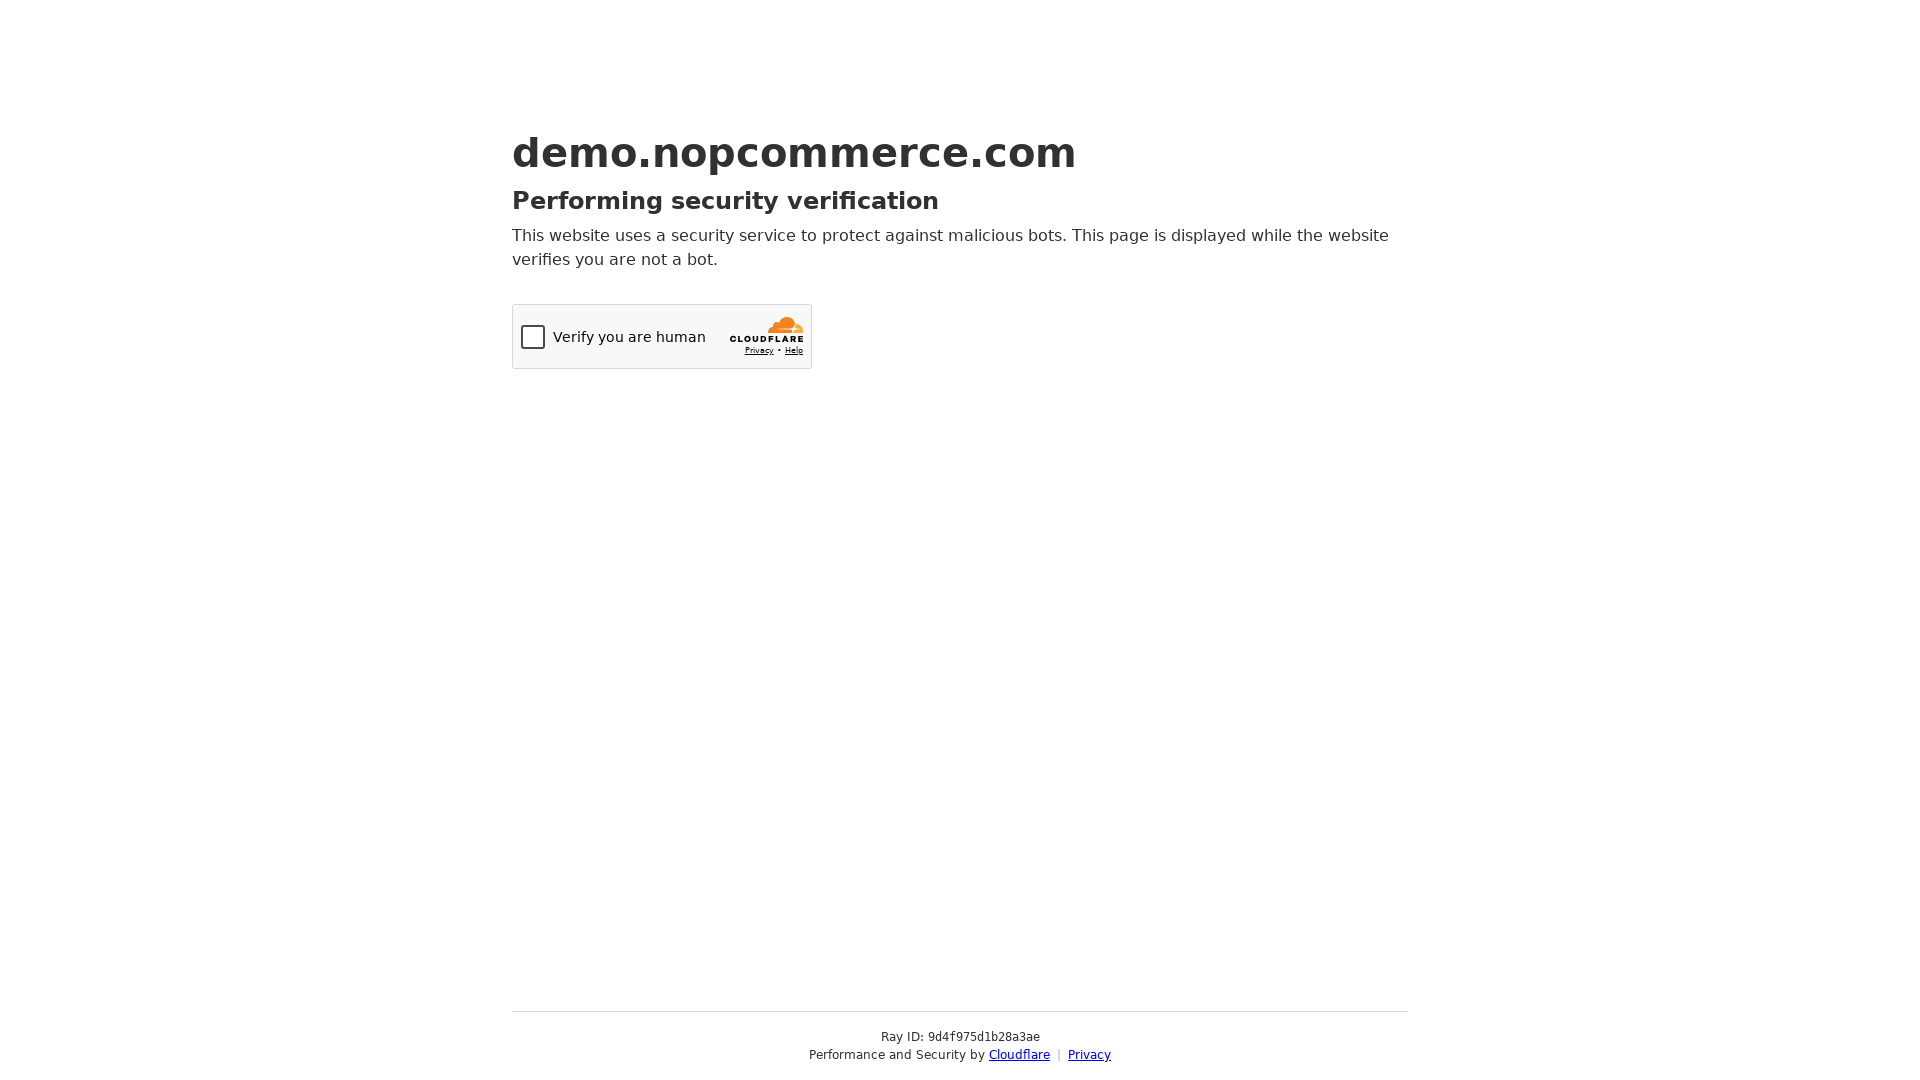

Retrieved page title: Just a moment...
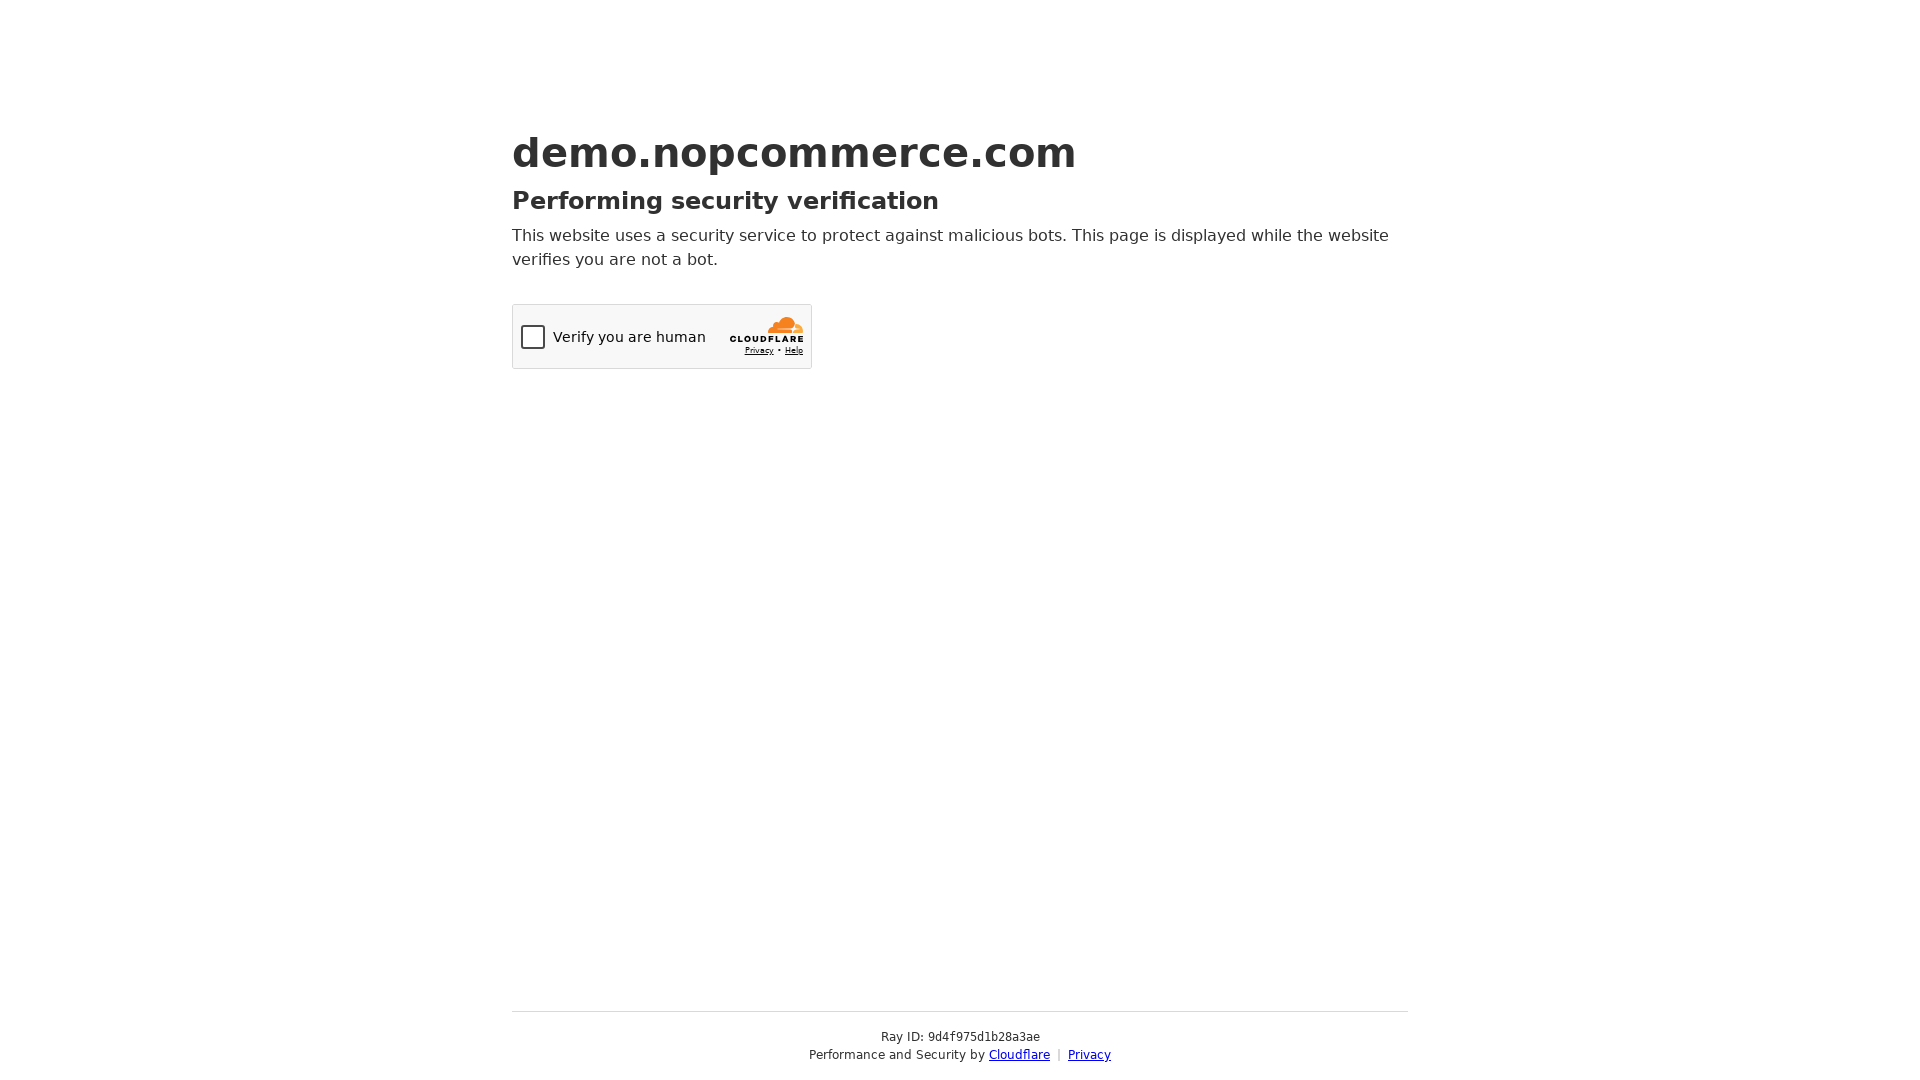

Page fully loaded (domcontentloaded state)
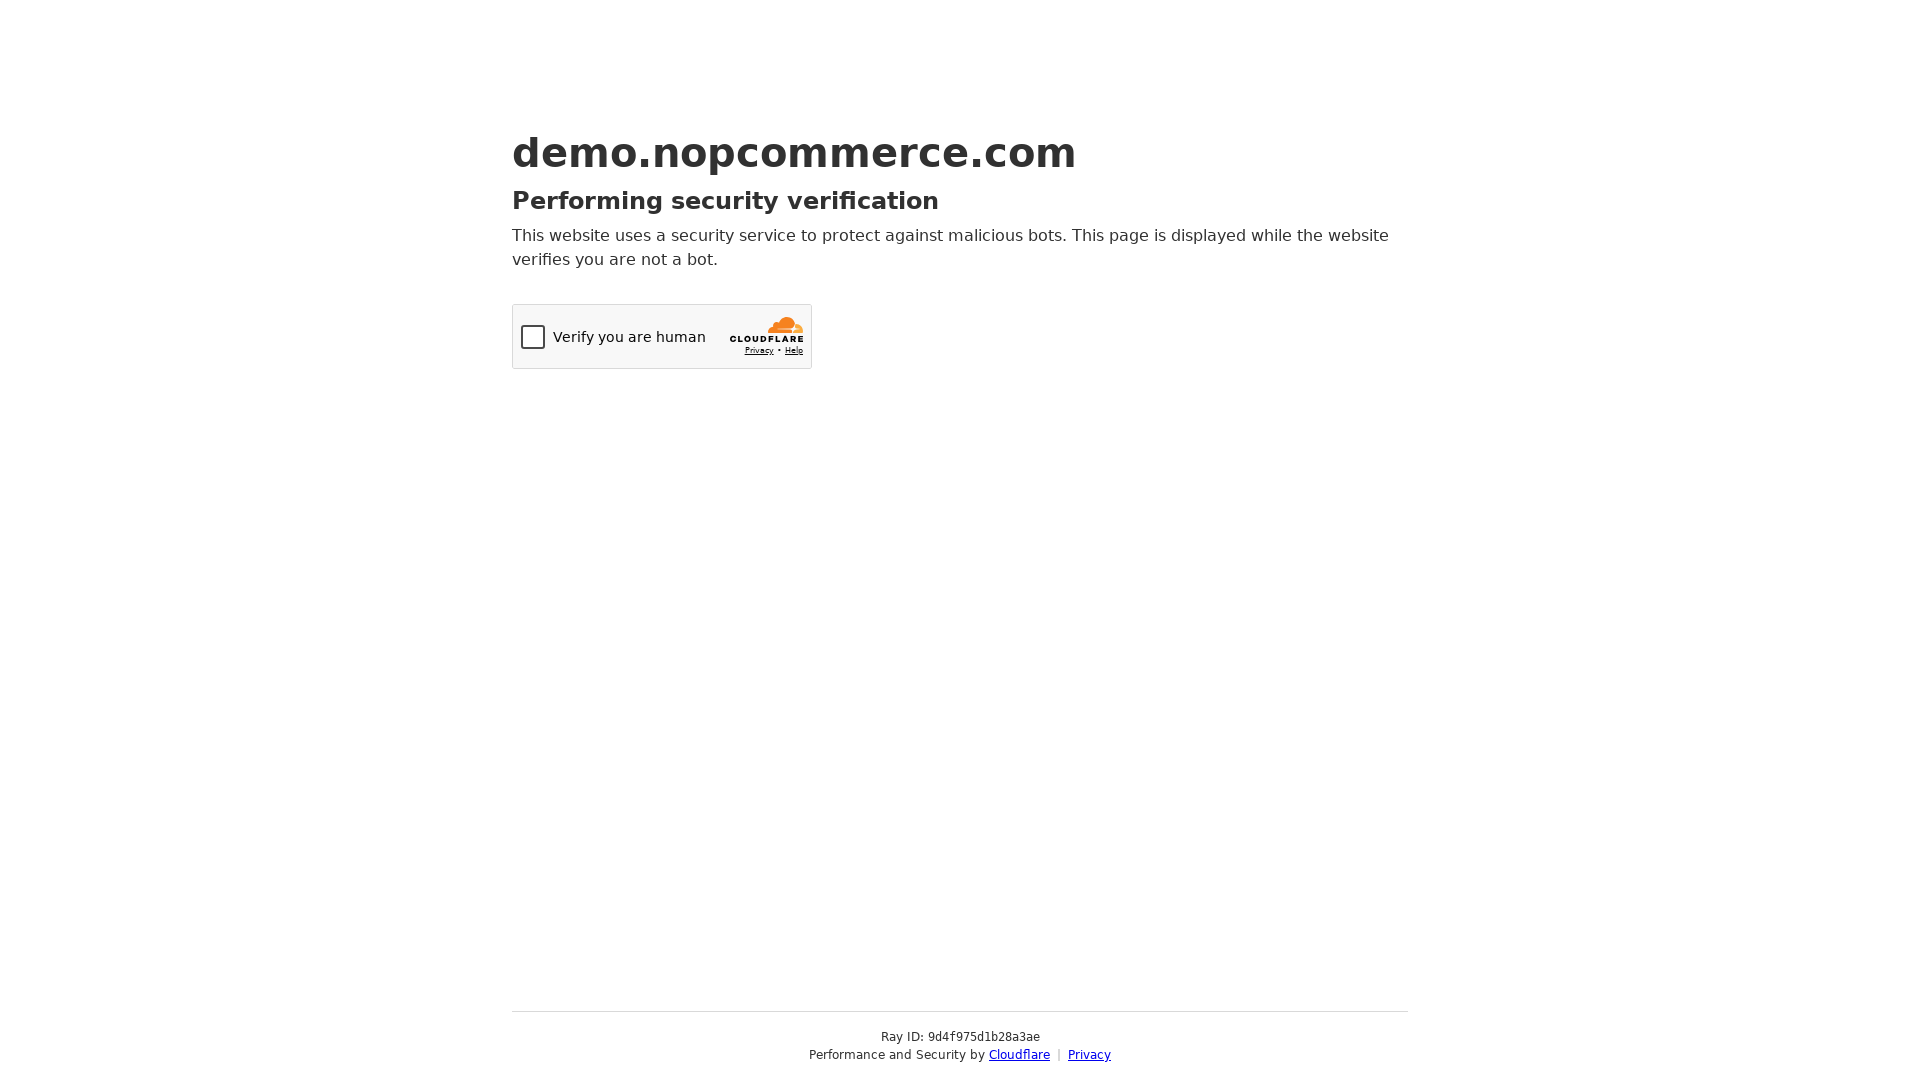

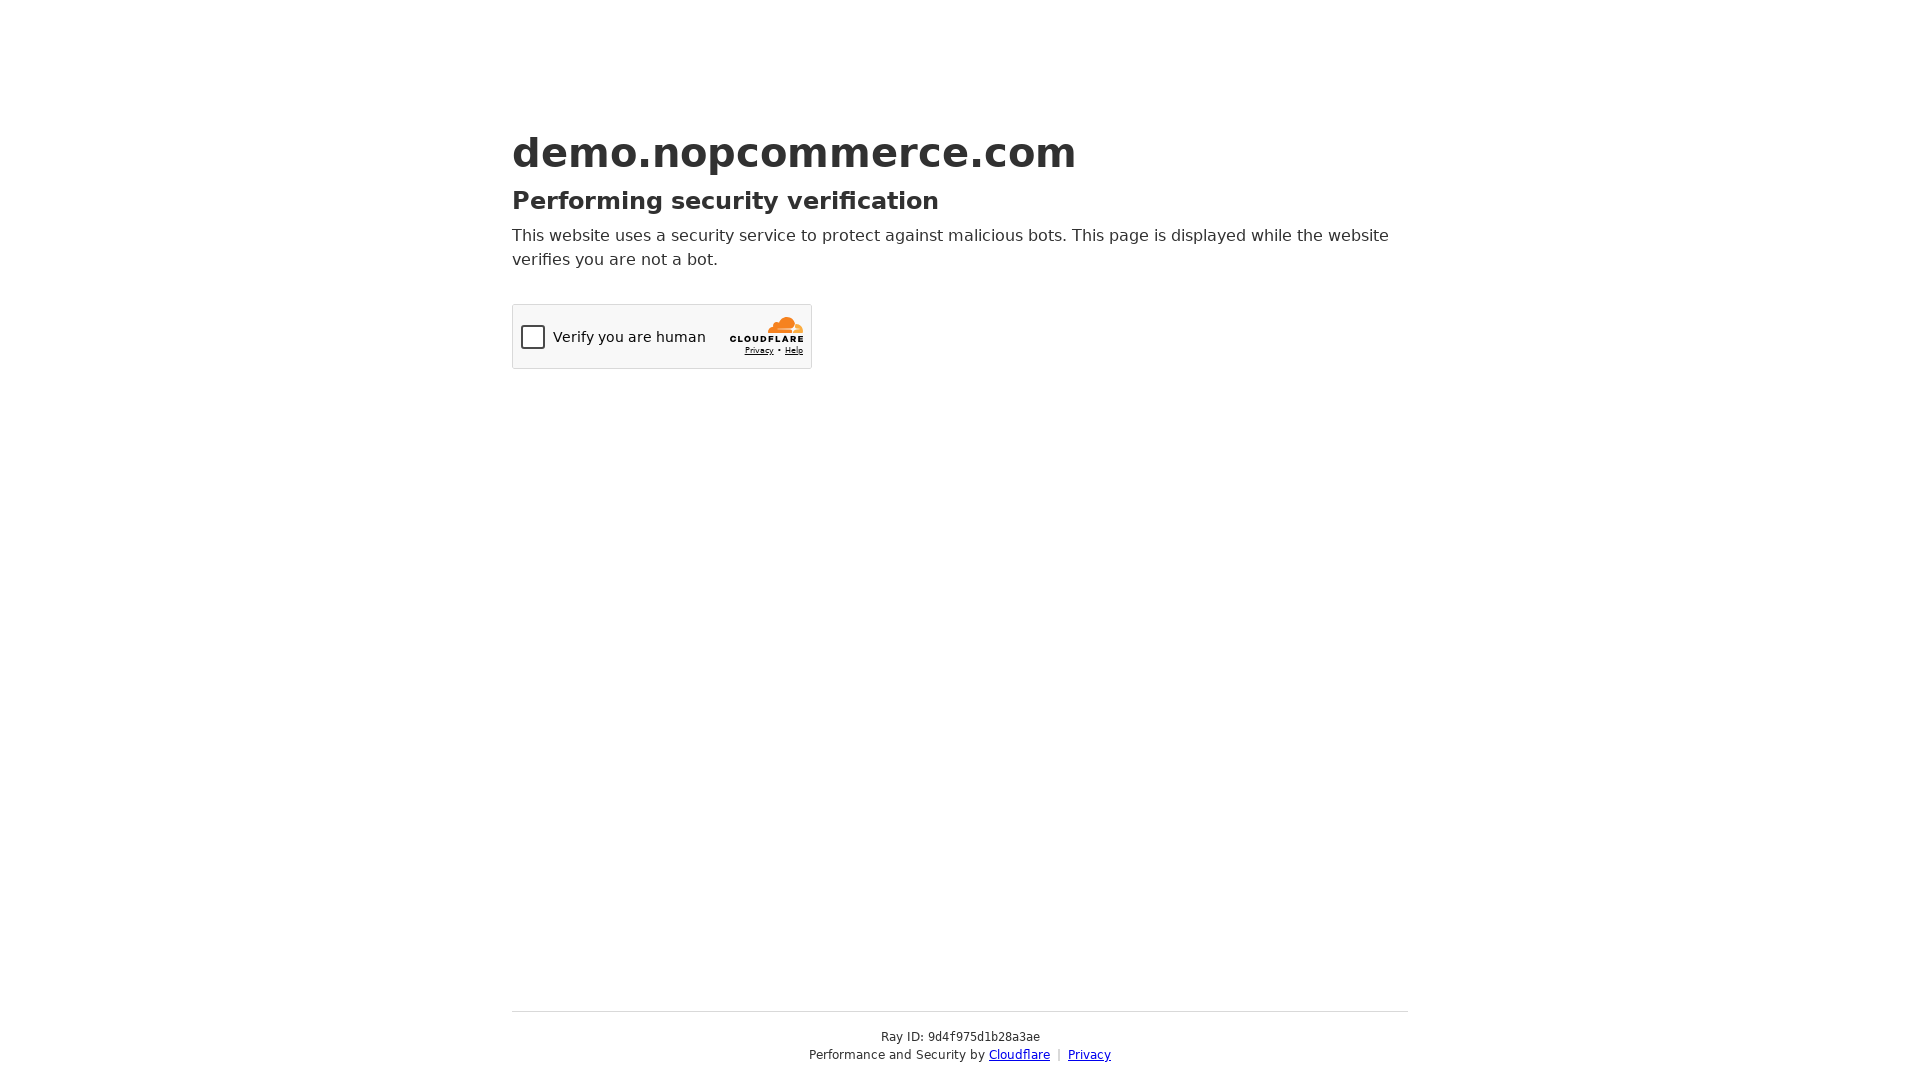